Tests editing a todo item by double-clicking, modifying the text, and pressing Enter.

Starting URL: https://demo.playwright.dev/todomvc

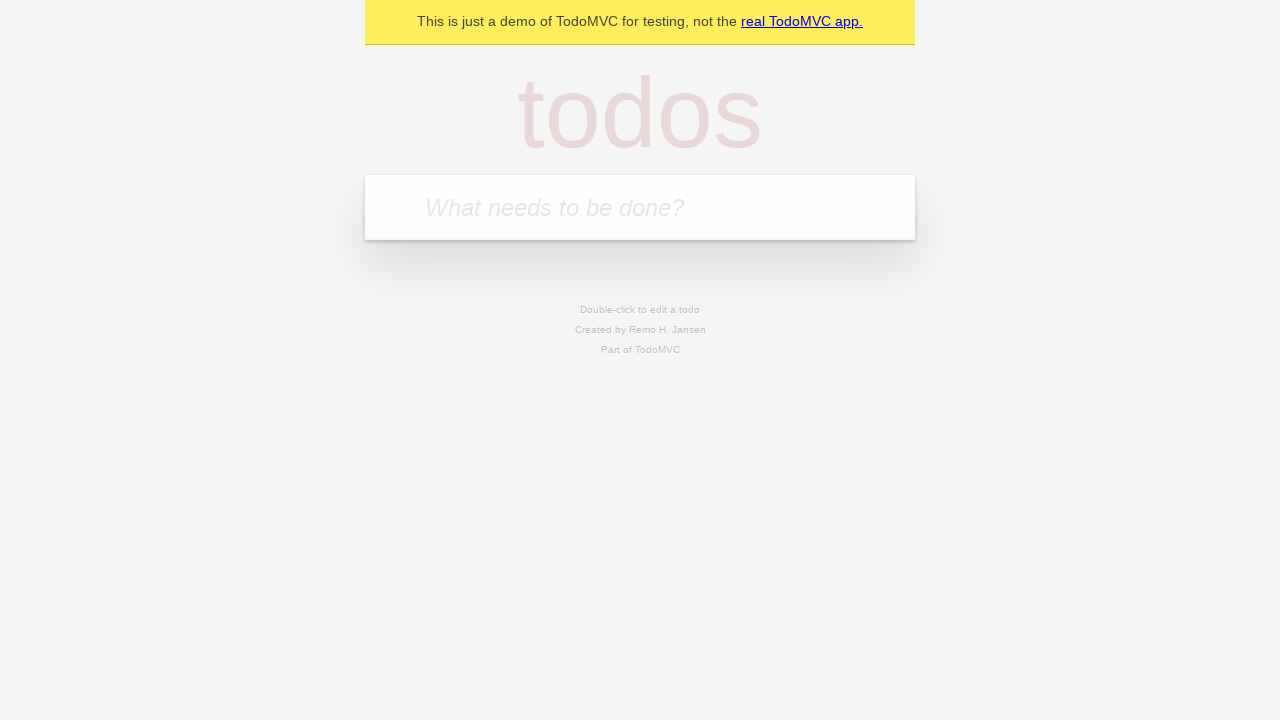

Filled todo input with 'buy some cheese' on internal:attr=[placeholder="What needs to be done?"i]
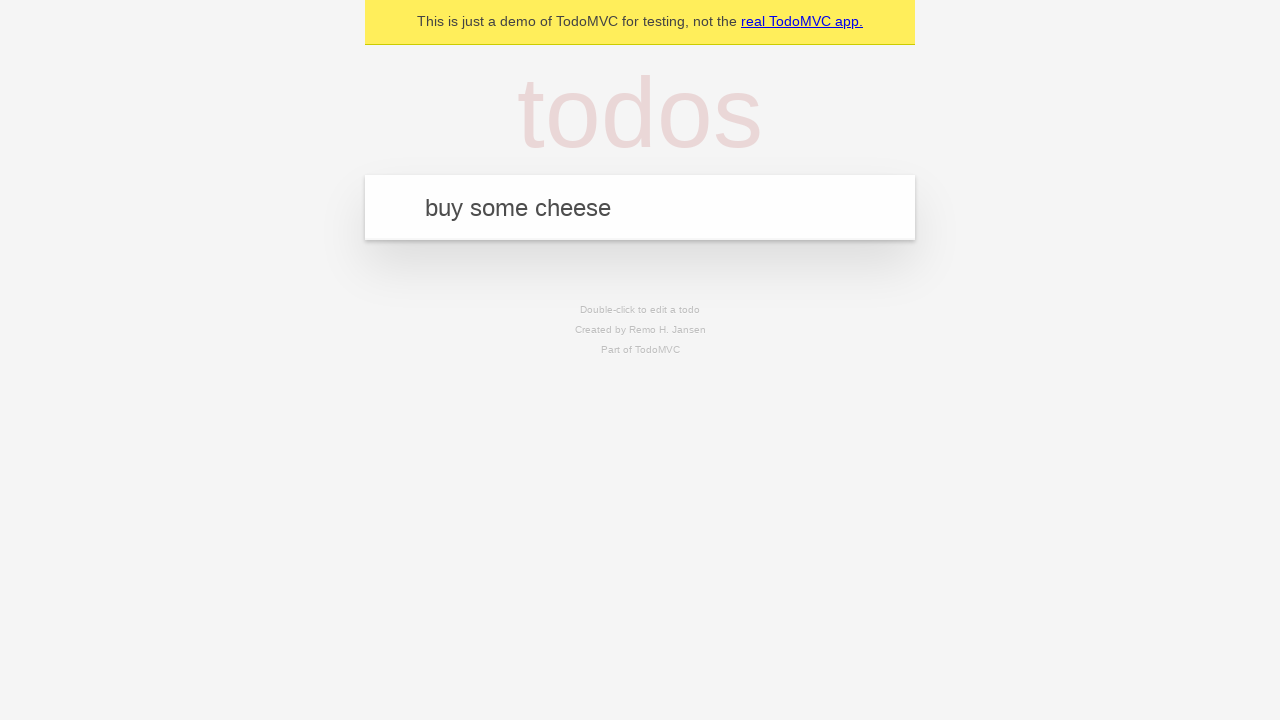

Pressed Enter to create first todo item on internal:attr=[placeholder="What needs to be done?"i]
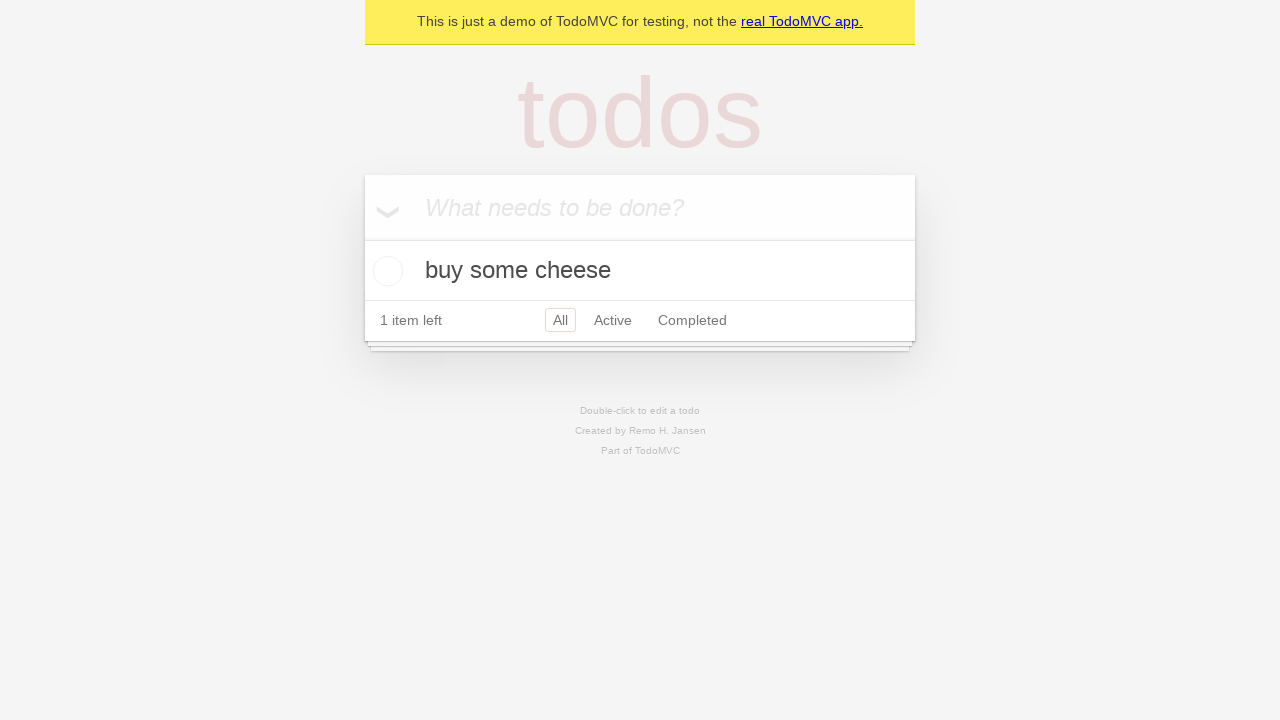

Filled todo input with 'feed the cat' on internal:attr=[placeholder="What needs to be done?"i]
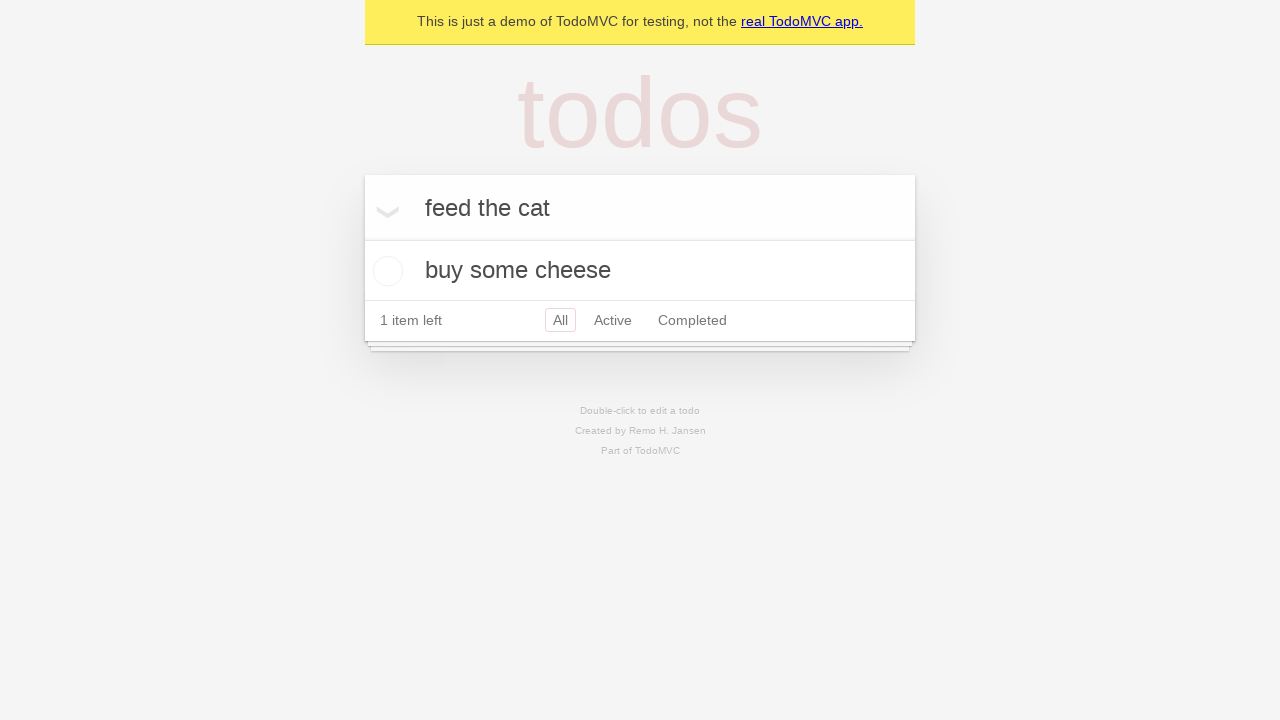

Pressed Enter to create second todo item on internal:attr=[placeholder="What needs to be done?"i]
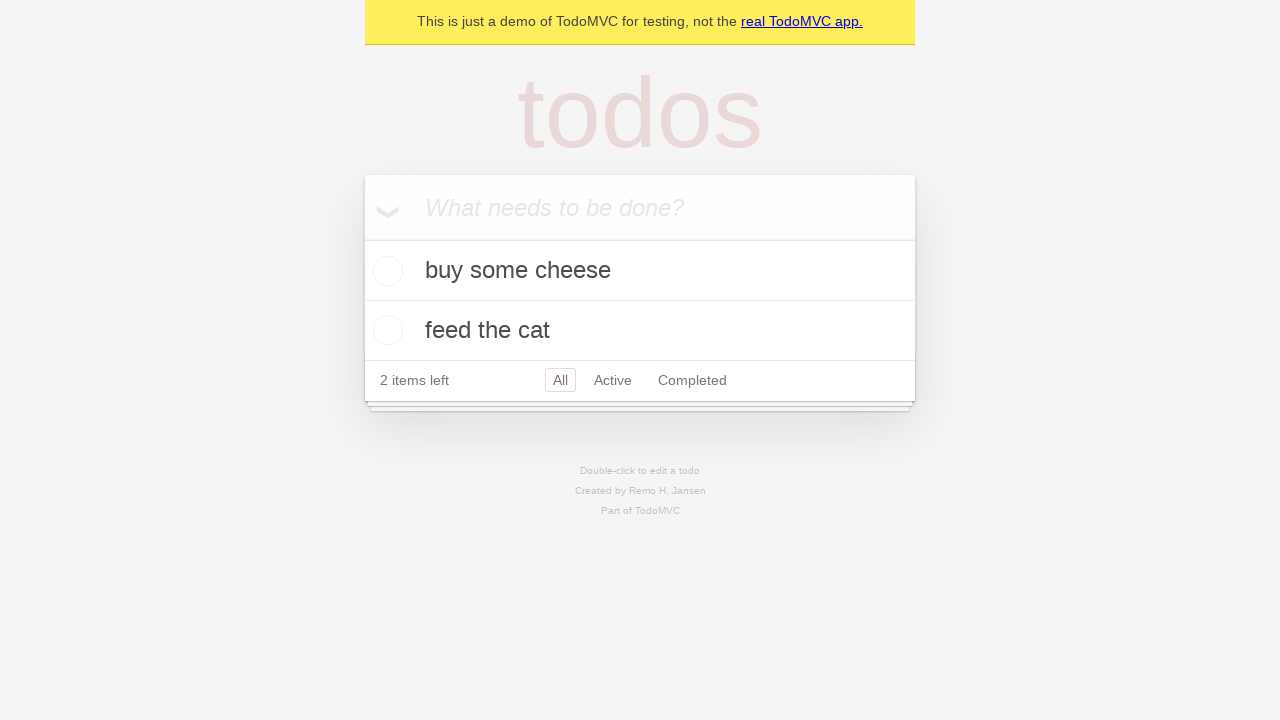

Filled todo input with 'book a doctors appointment' on internal:attr=[placeholder="What needs to be done?"i]
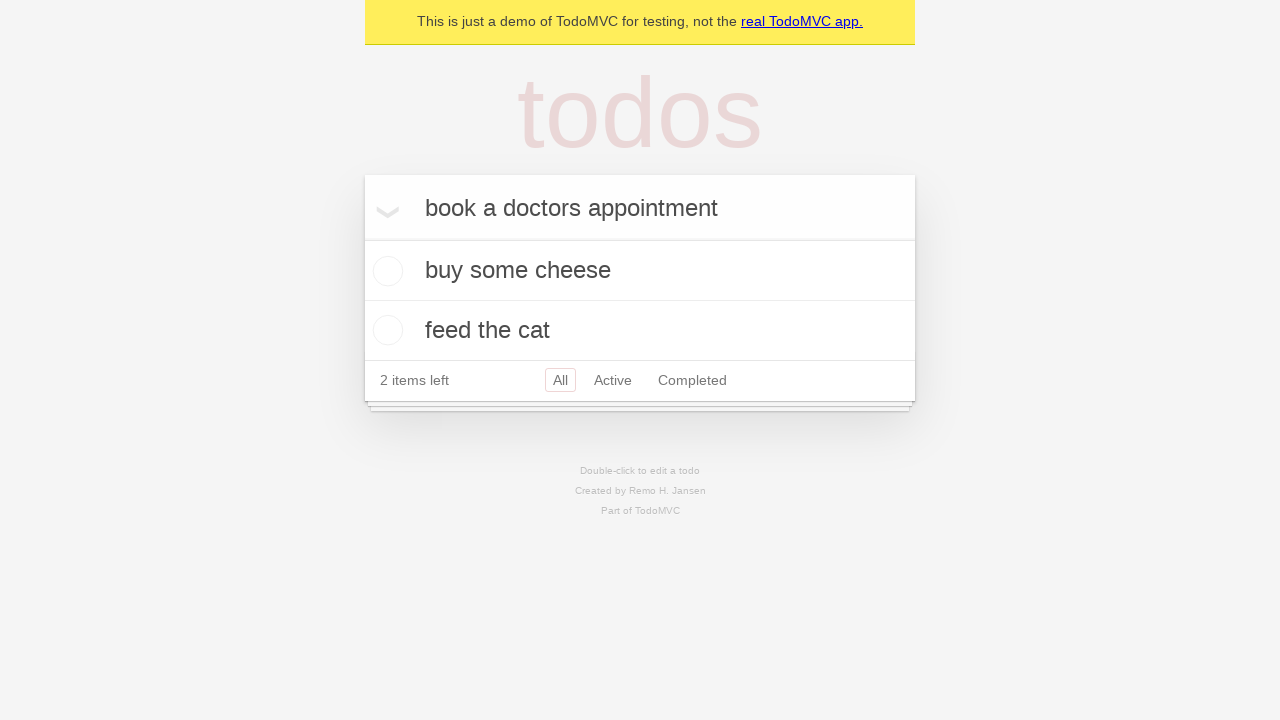

Pressed Enter to create third todo item on internal:attr=[placeholder="What needs to be done?"i]
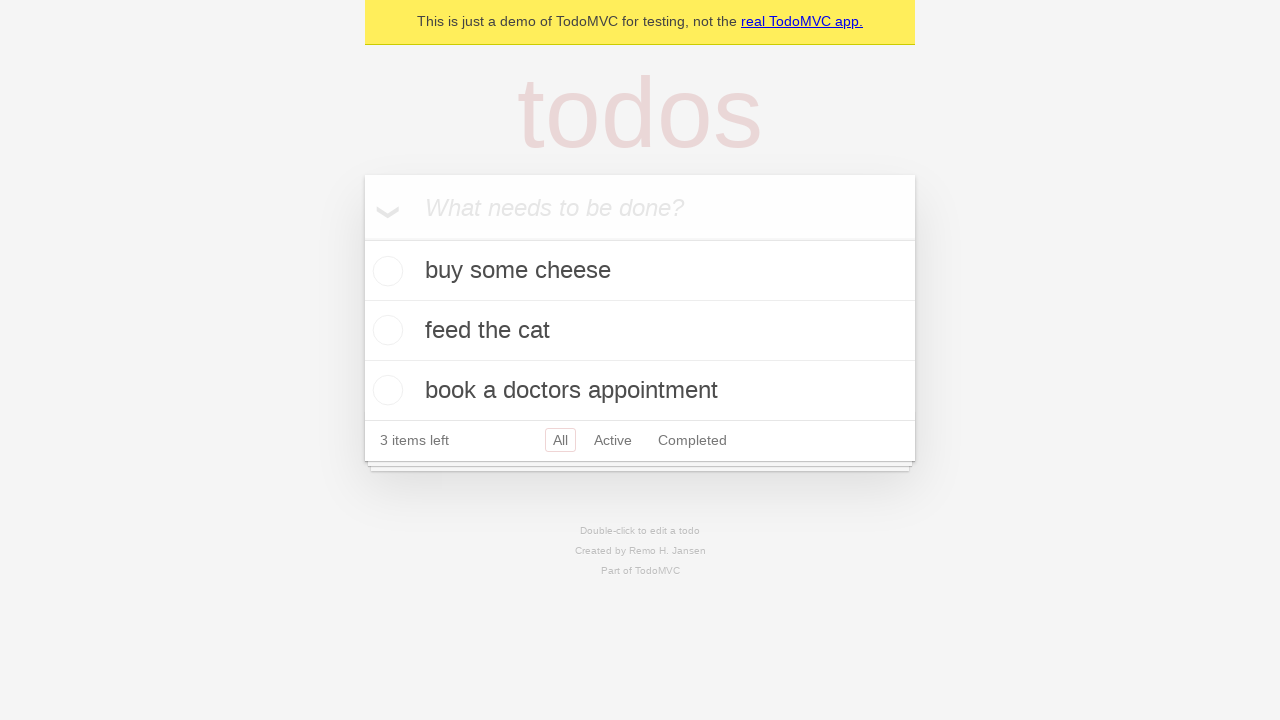

Double-clicked second todo item to enter edit mode at (640, 331) on internal:testid=[data-testid="todo-item"s] >> nth=1
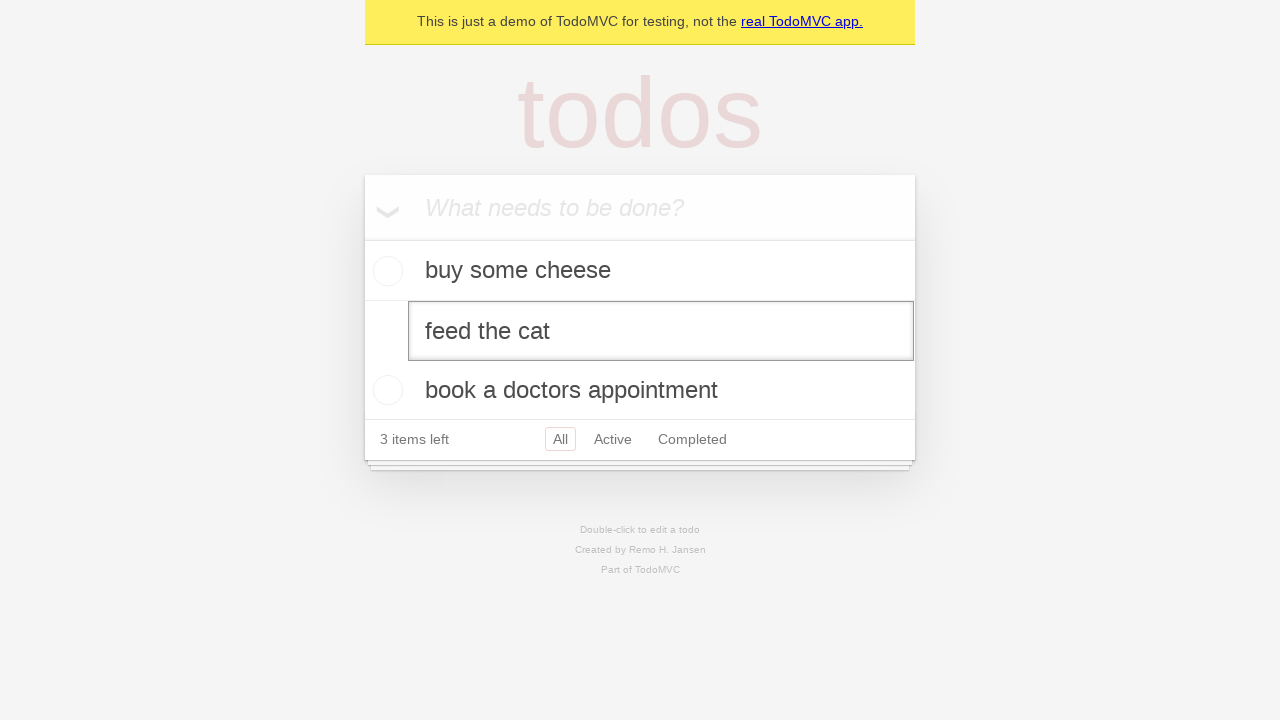

Changed todo text from 'feed the cat' to 'buy some sausages' on internal:testid=[data-testid="todo-item"s] >> nth=1 >> internal:role=textbox[nam
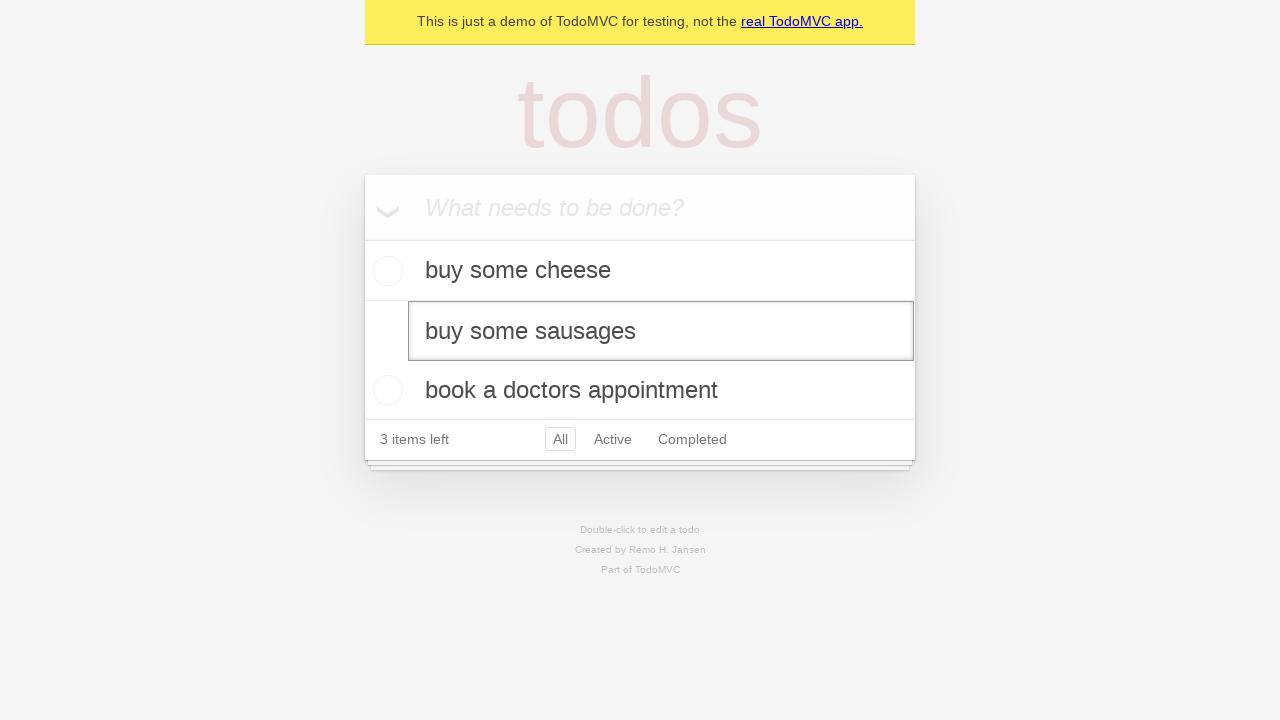

Pressed Enter to save edited todo item on internal:testid=[data-testid="todo-item"s] >> nth=1 >> internal:role=textbox[nam
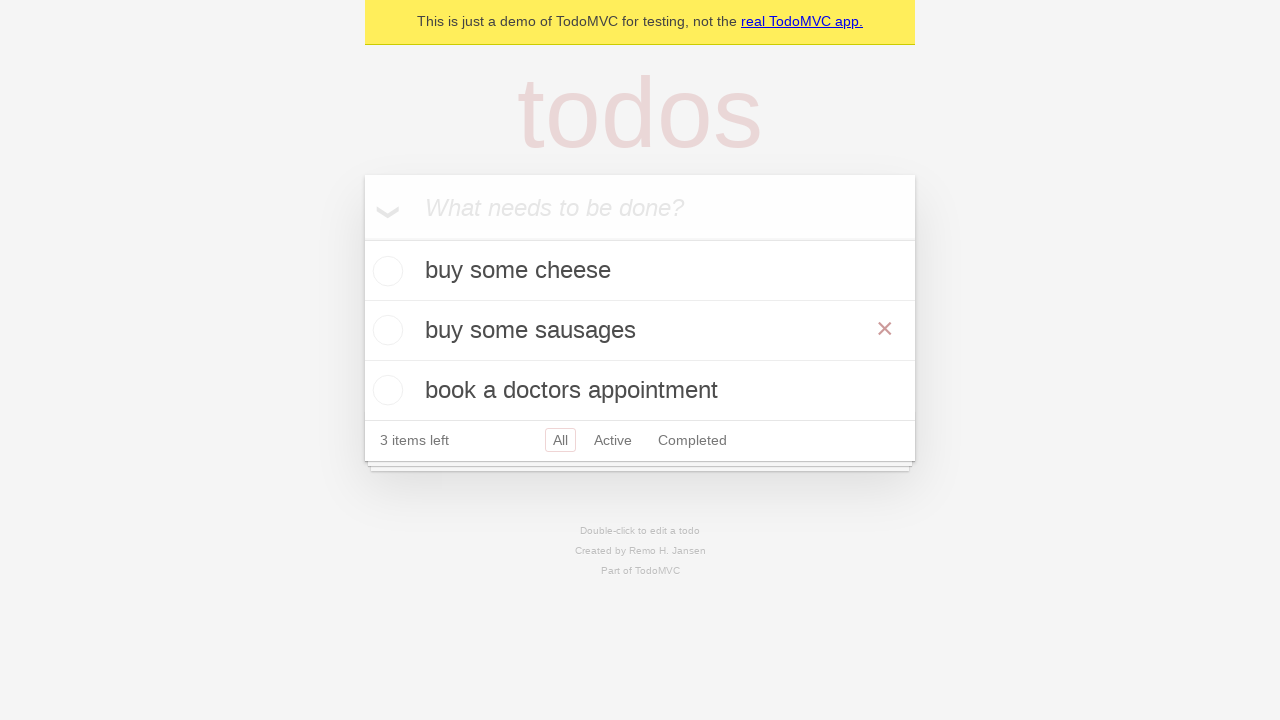

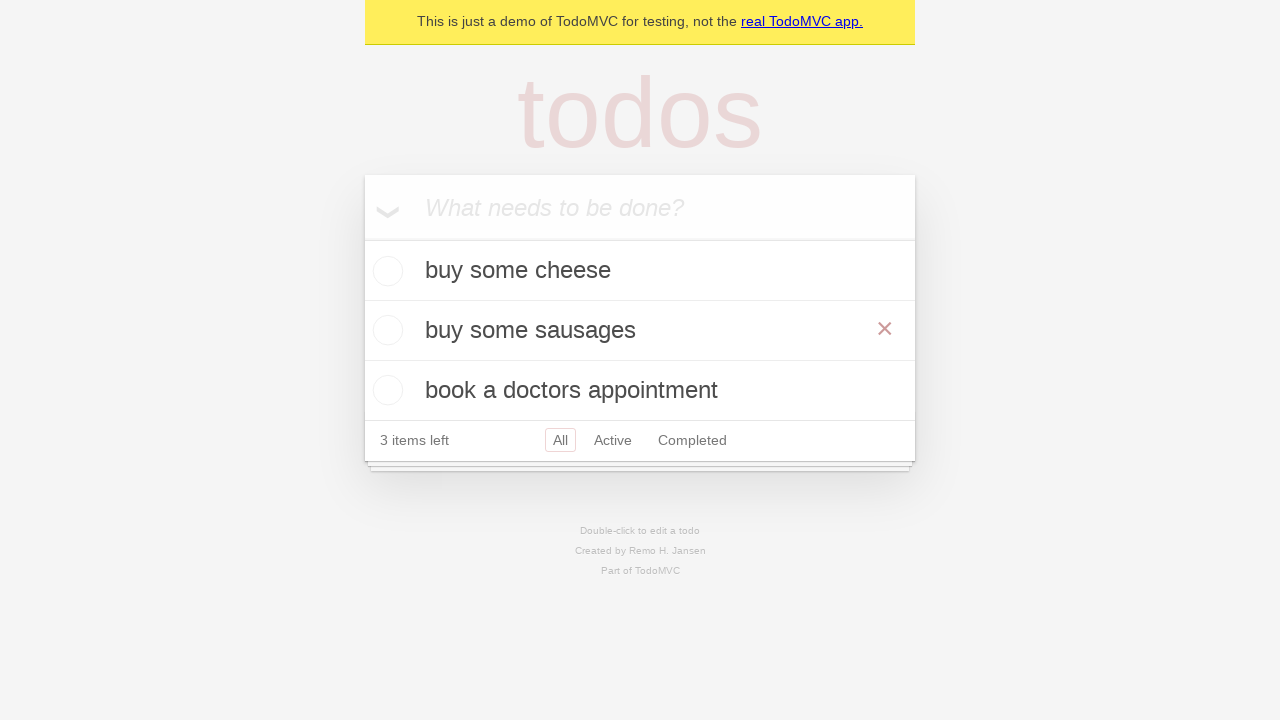